Tests hover/mouseover functionality by navigating to the hovers page, hovering over a user image to reveal hidden content, and verifying that the username and profile link become visible.

Starting URL: http://the-internet.herokuapp.com/

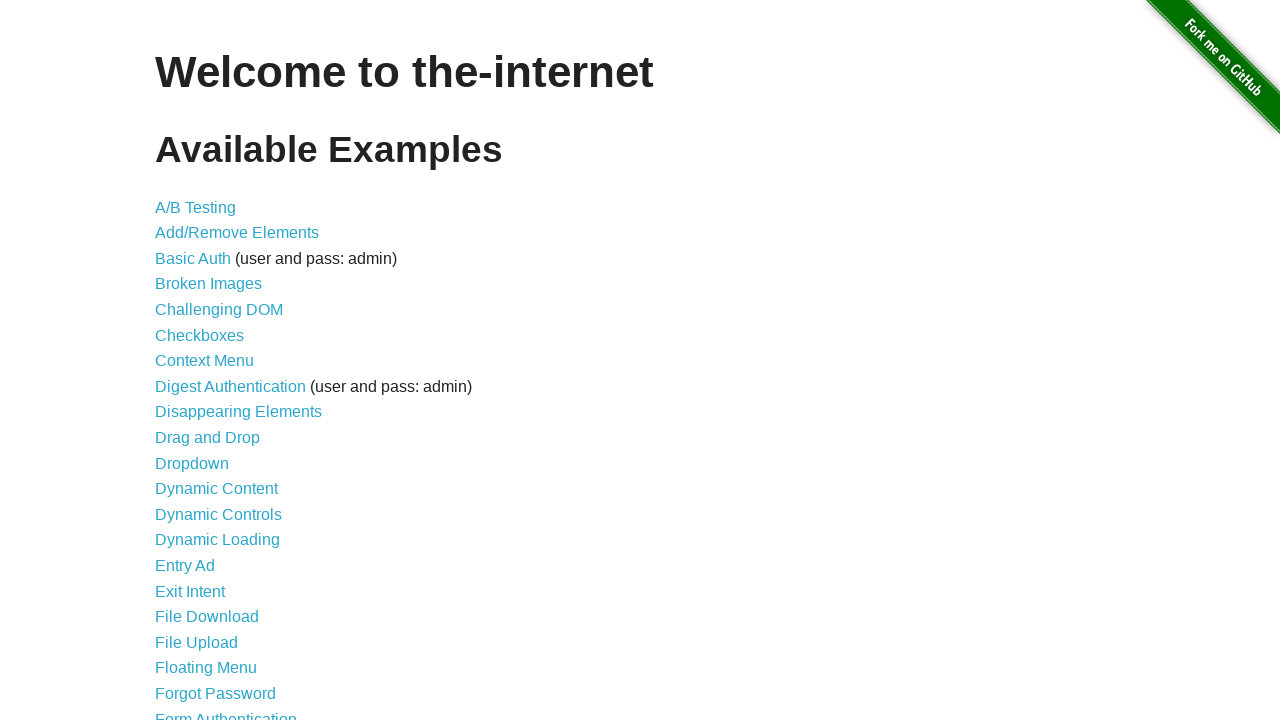

Clicked on the Hovers link to navigate to hover practice page at (180, 360) on a[href='/hovers']
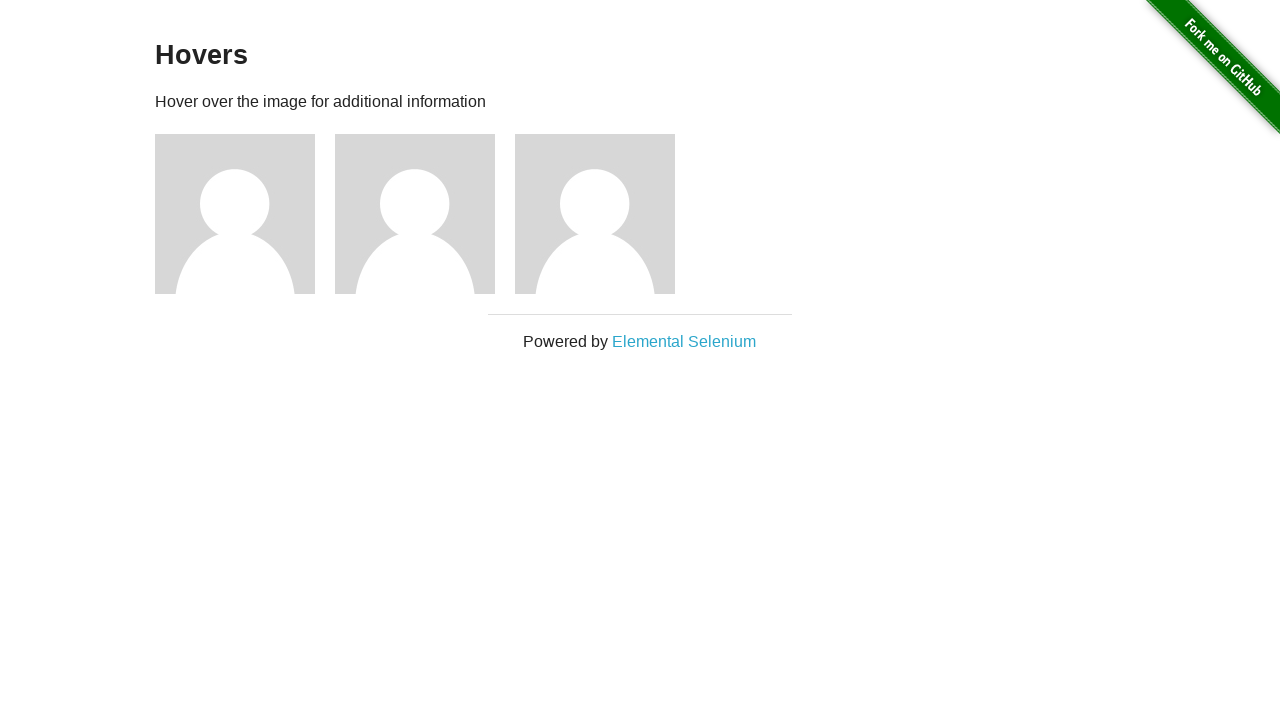

Waited for h3 heading to load on Hovers page
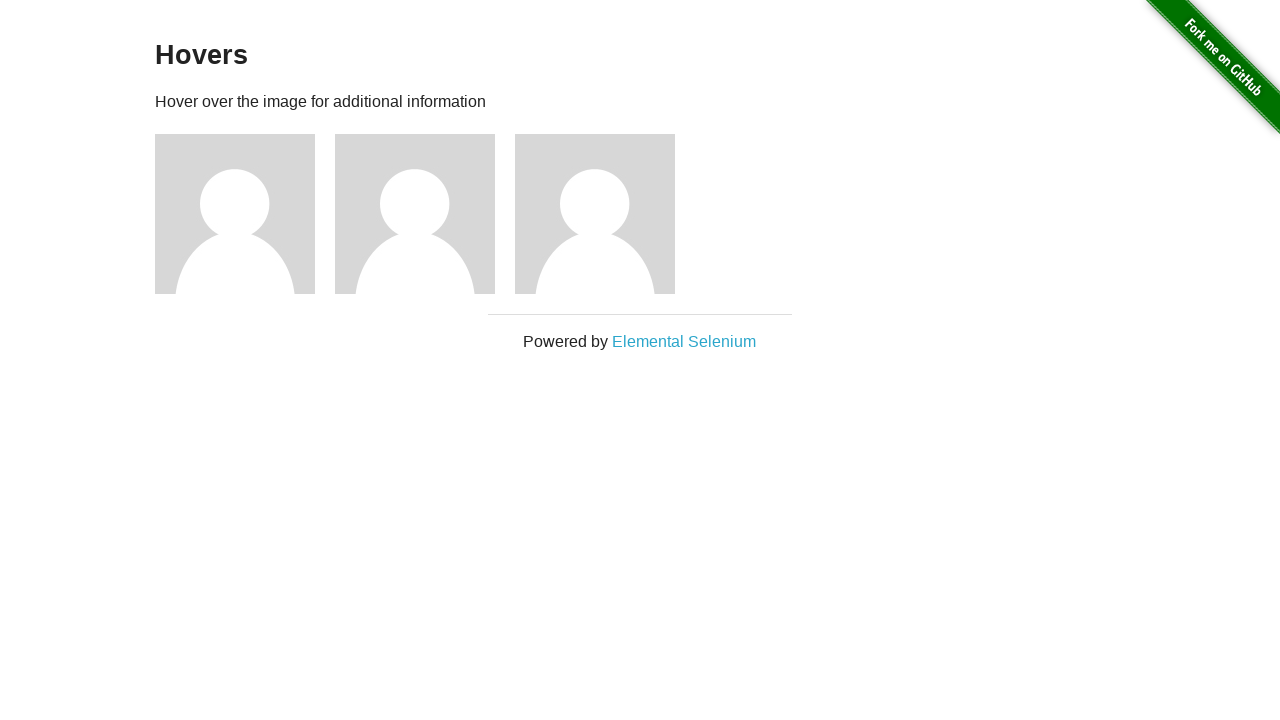

Verified page heading is 'Hovers'
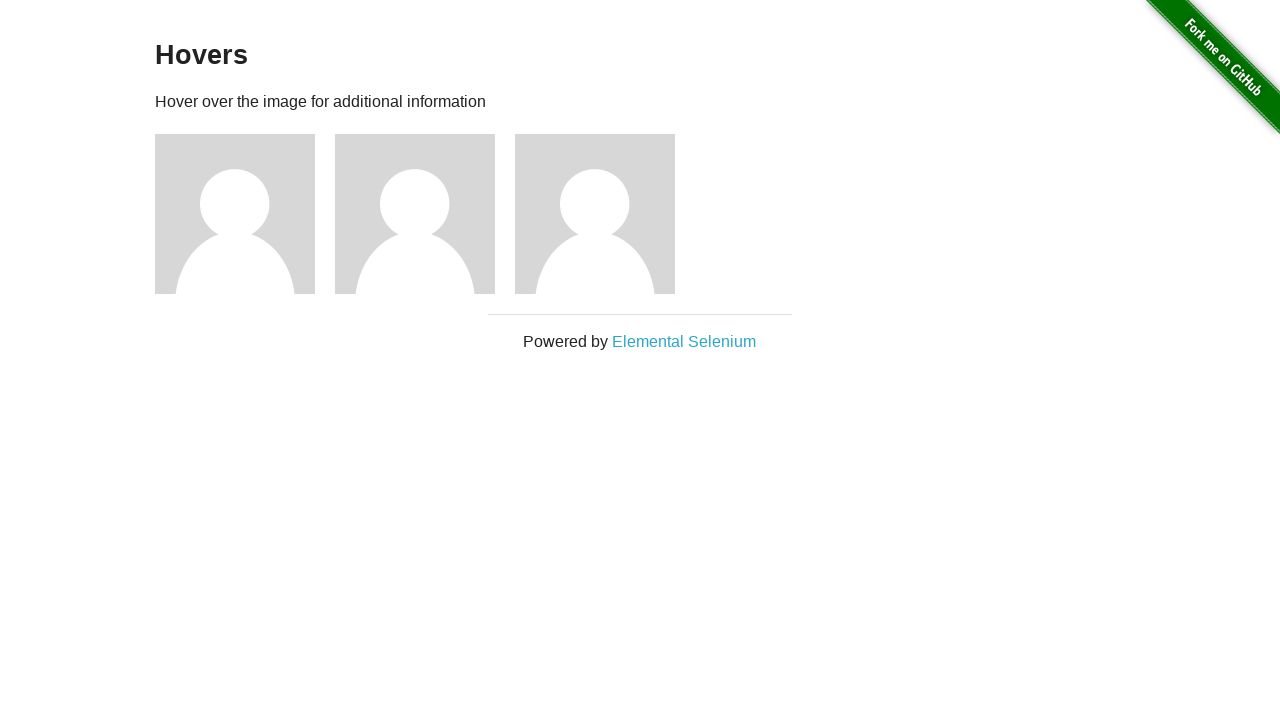

Hovered over user2's image to reveal hidden content at (415, 214) on xpath=//a[@href='/users/2']/../../img
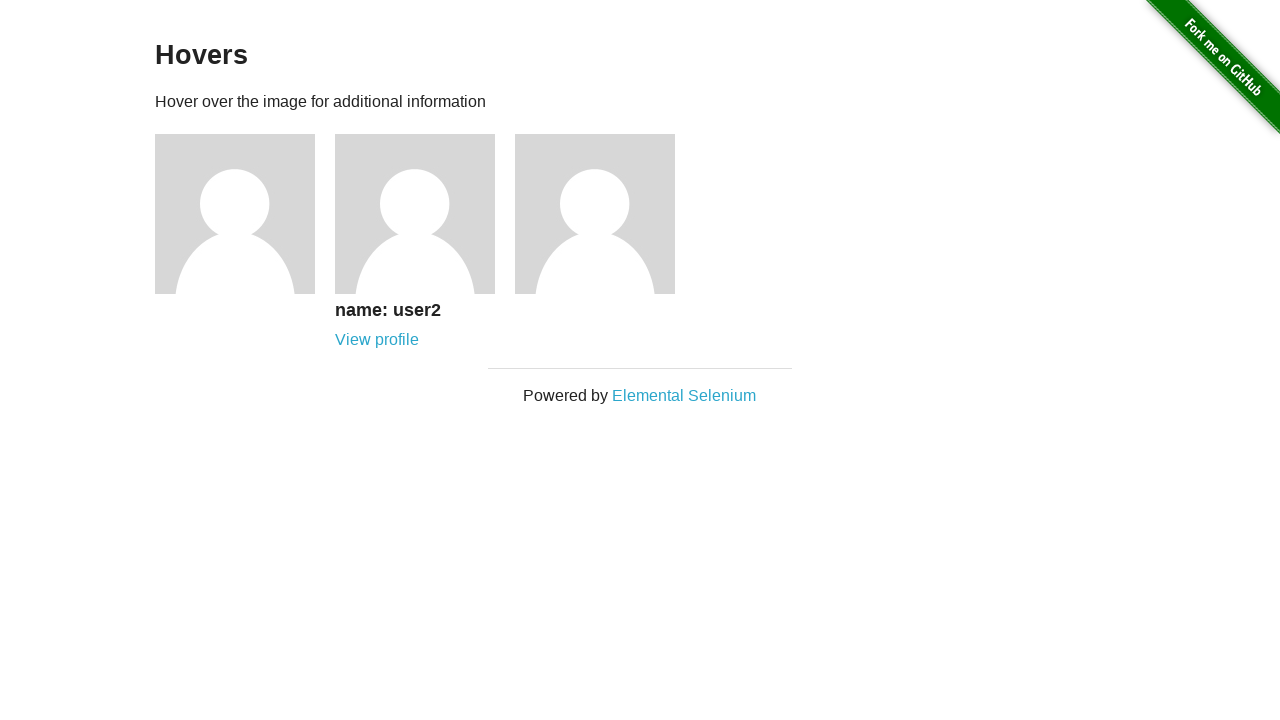

Verified username text contains 'user2'
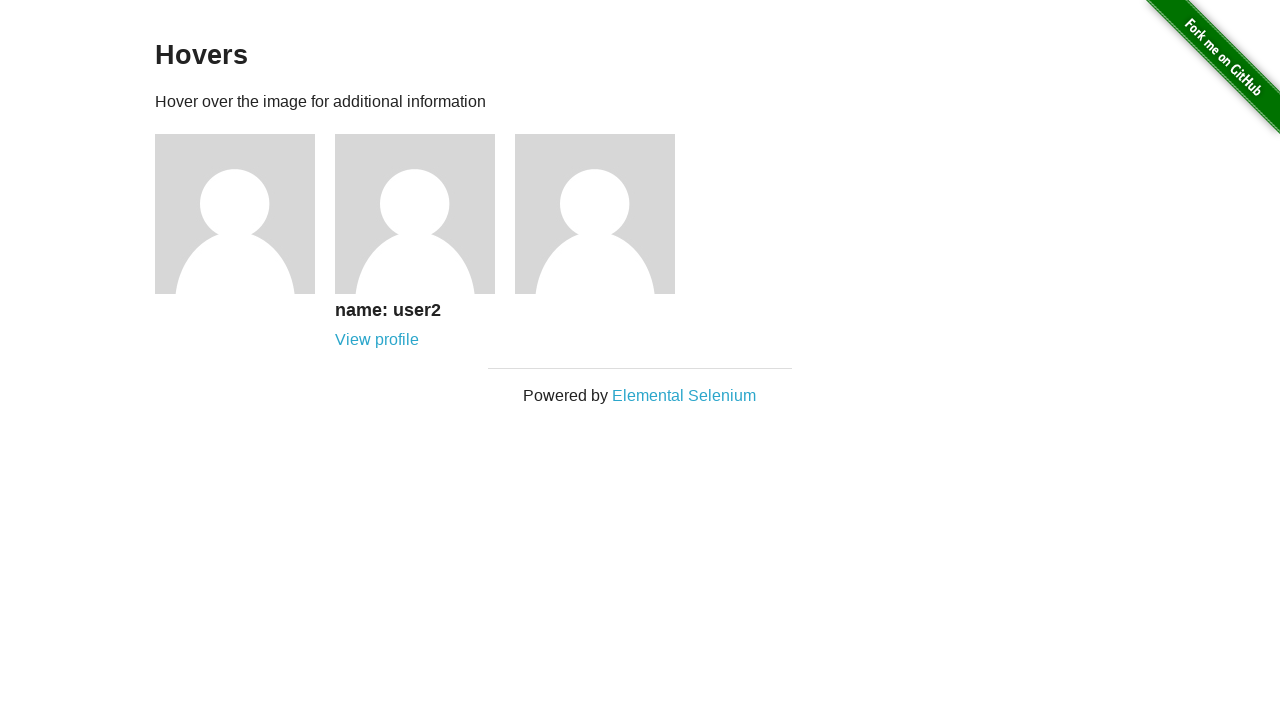

Hovered over profile image again at (415, 214) on xpath=//a[@href='/users/2']/../../img
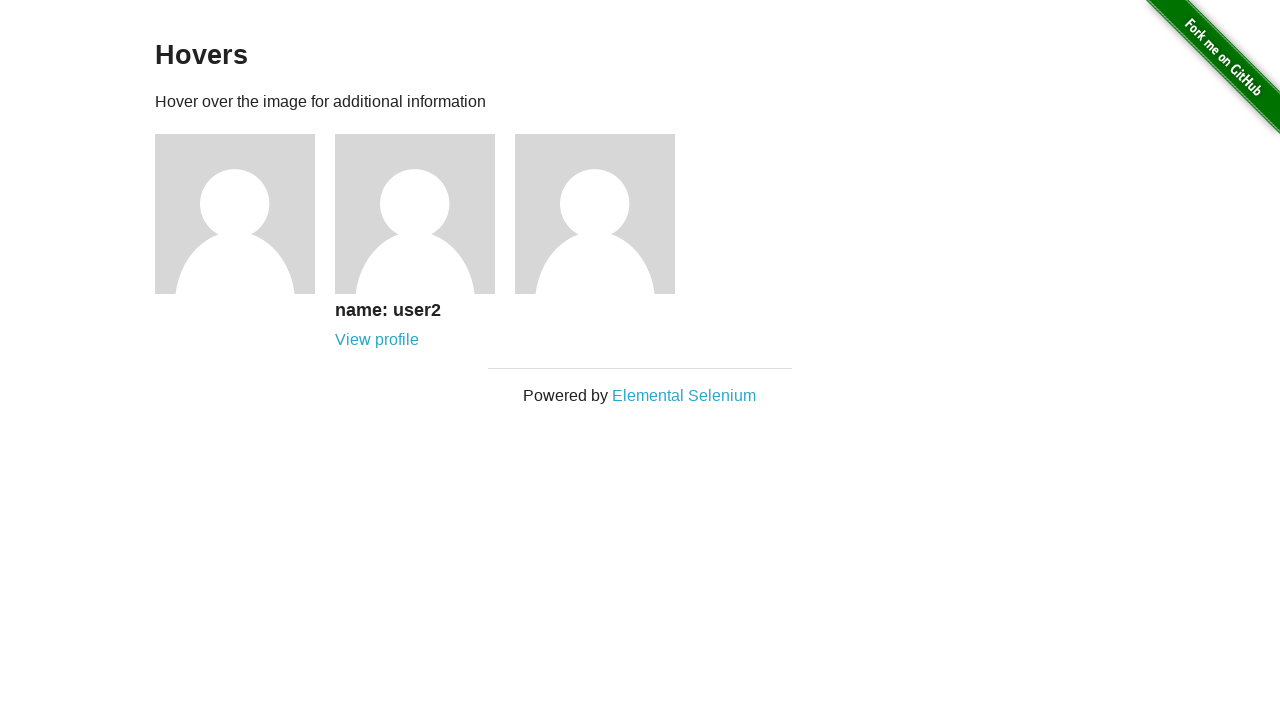

Verified the View profile link is visible
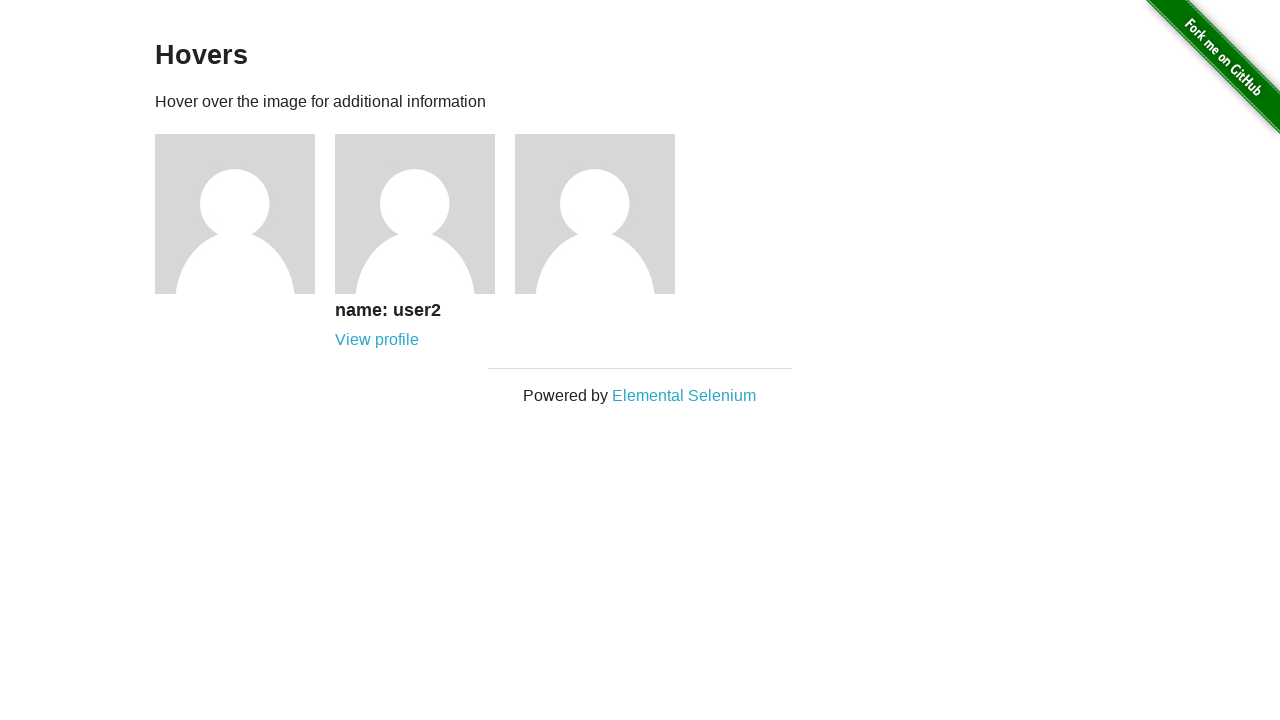

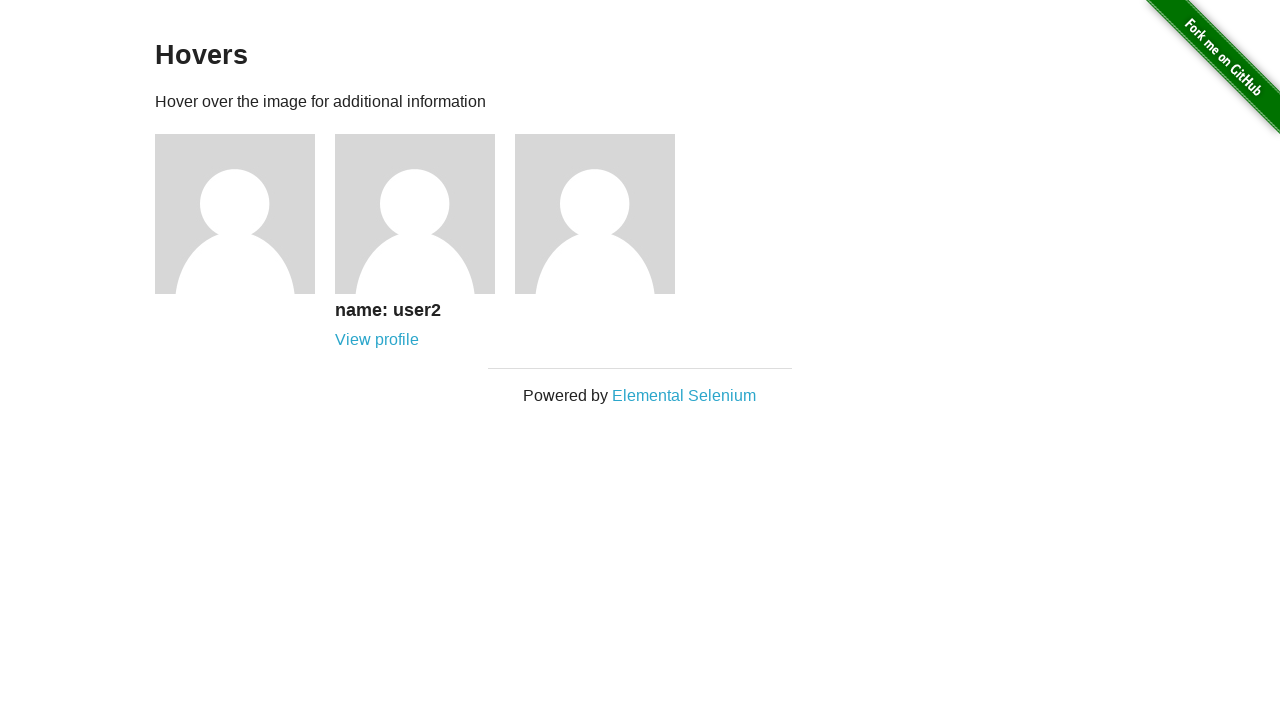